Tests file download functionality by clicking on a JPEG file link and verifying the download completes

Starting URL: https://the-internet.herokuapp.com/download

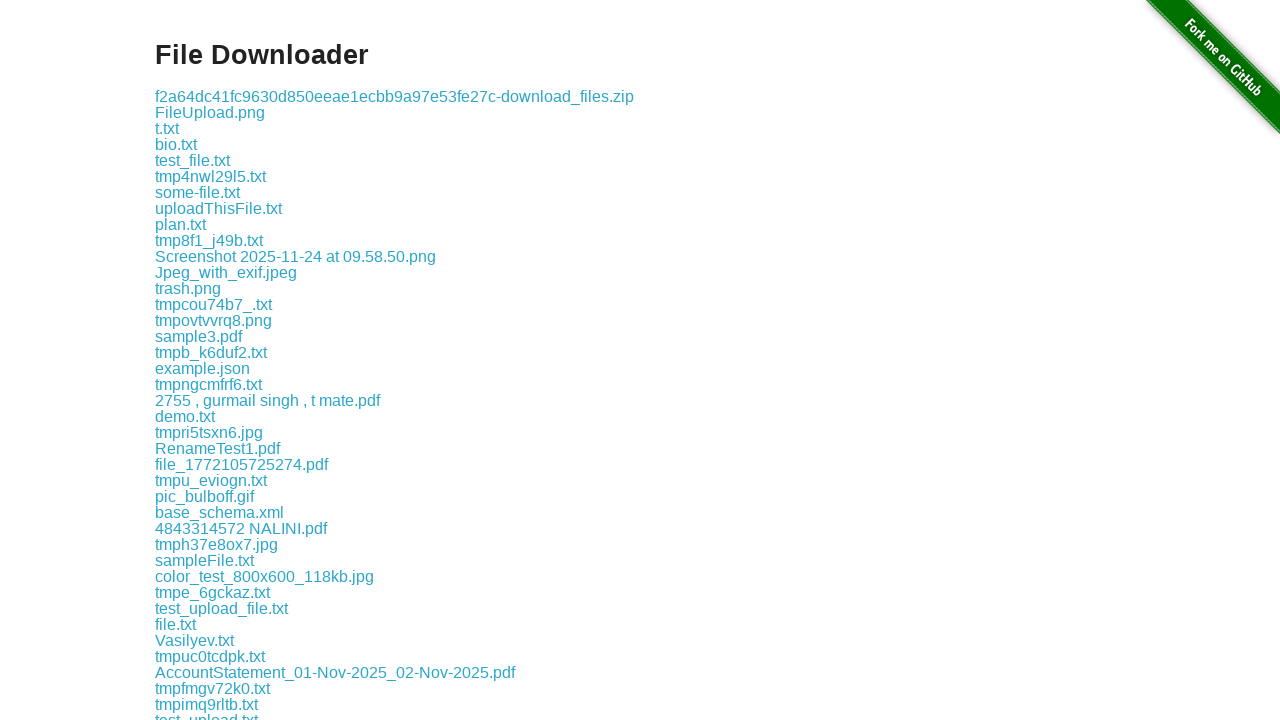

Clicked on Jpeg_with_exif.jpeg file link at (226, 272) on text='Jpeg_with_exif.jpeg'
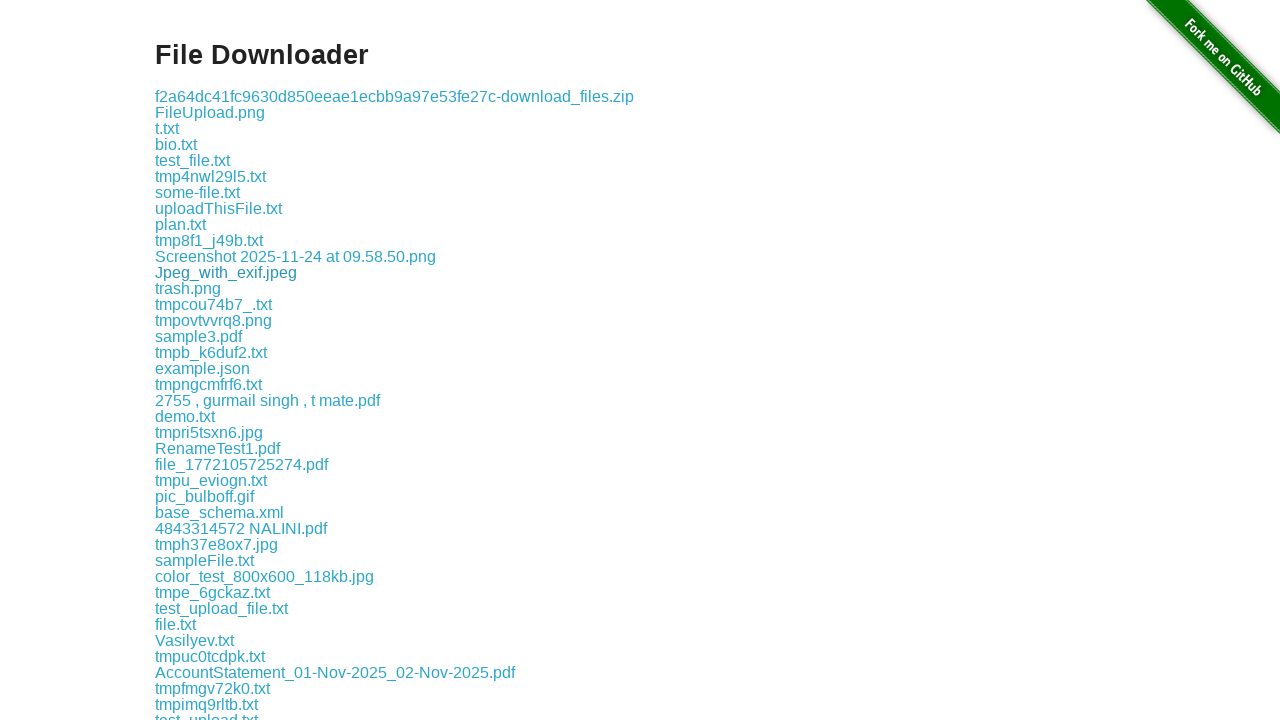

Clicked Jpeg_with_exif.jpeg and triggered download at (226, 272) on text='Jpeg_with_exif.jpeg'
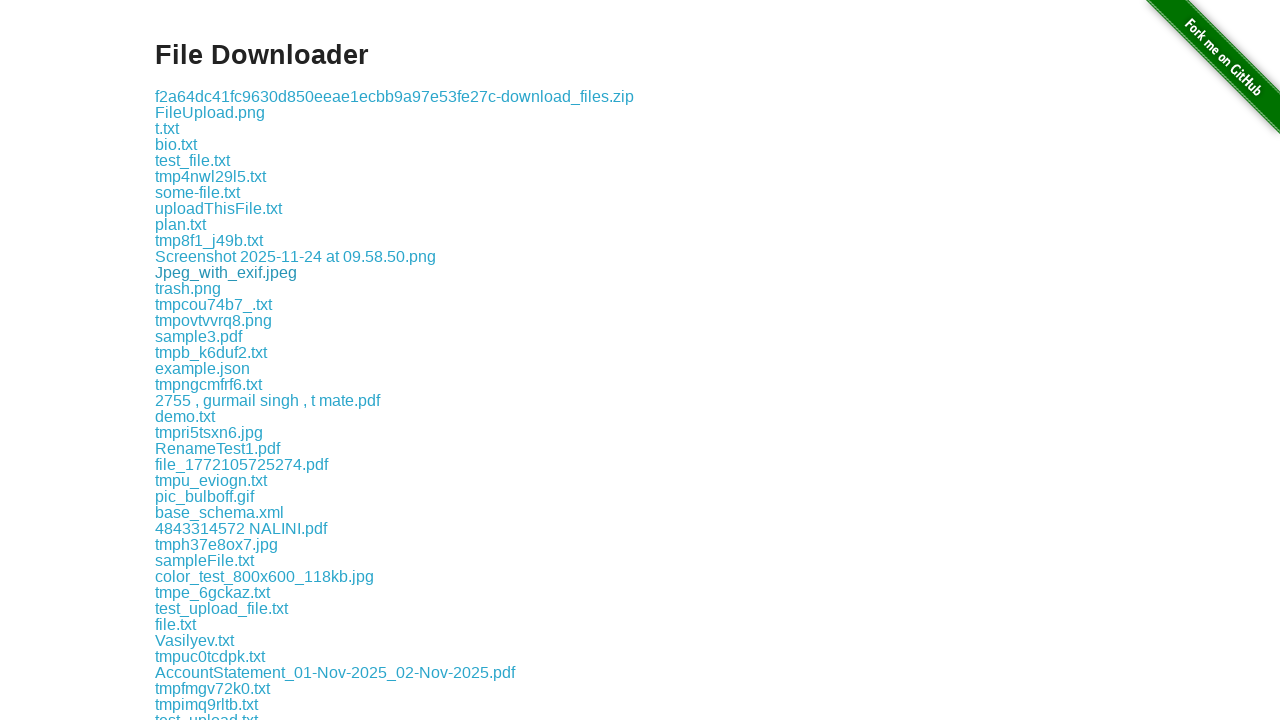

Download completed successfully
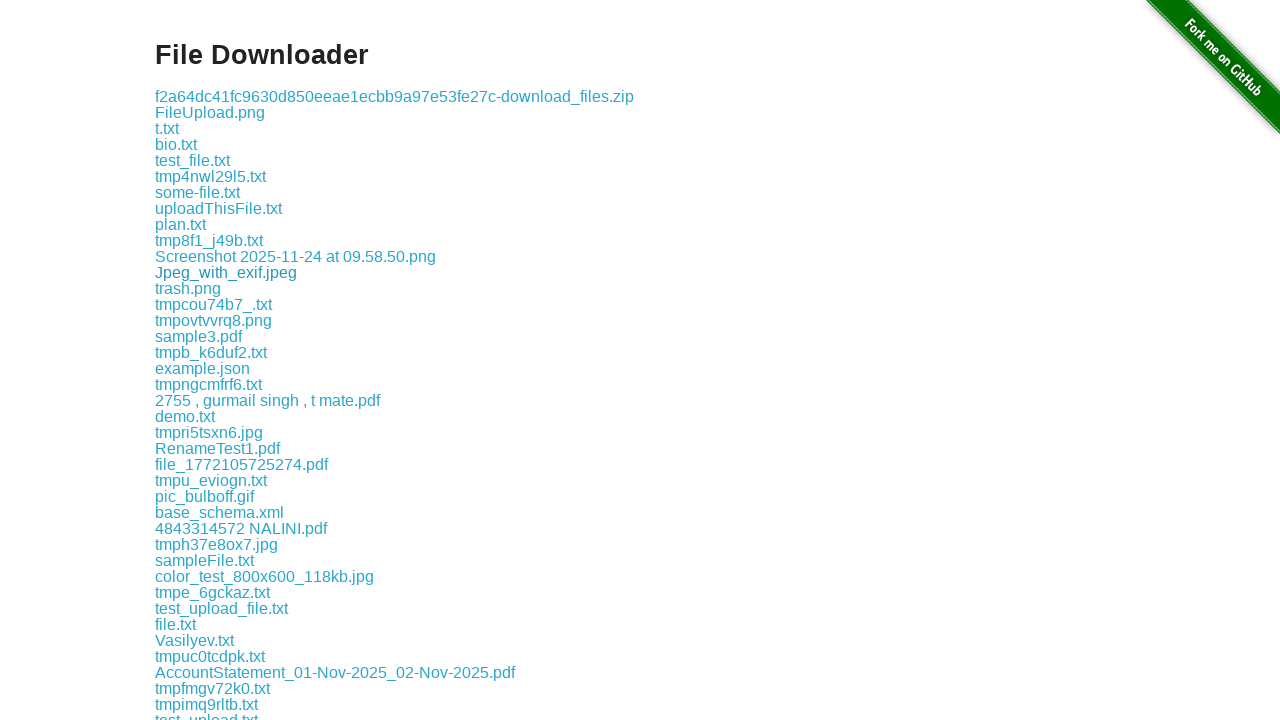

Verified download path exists
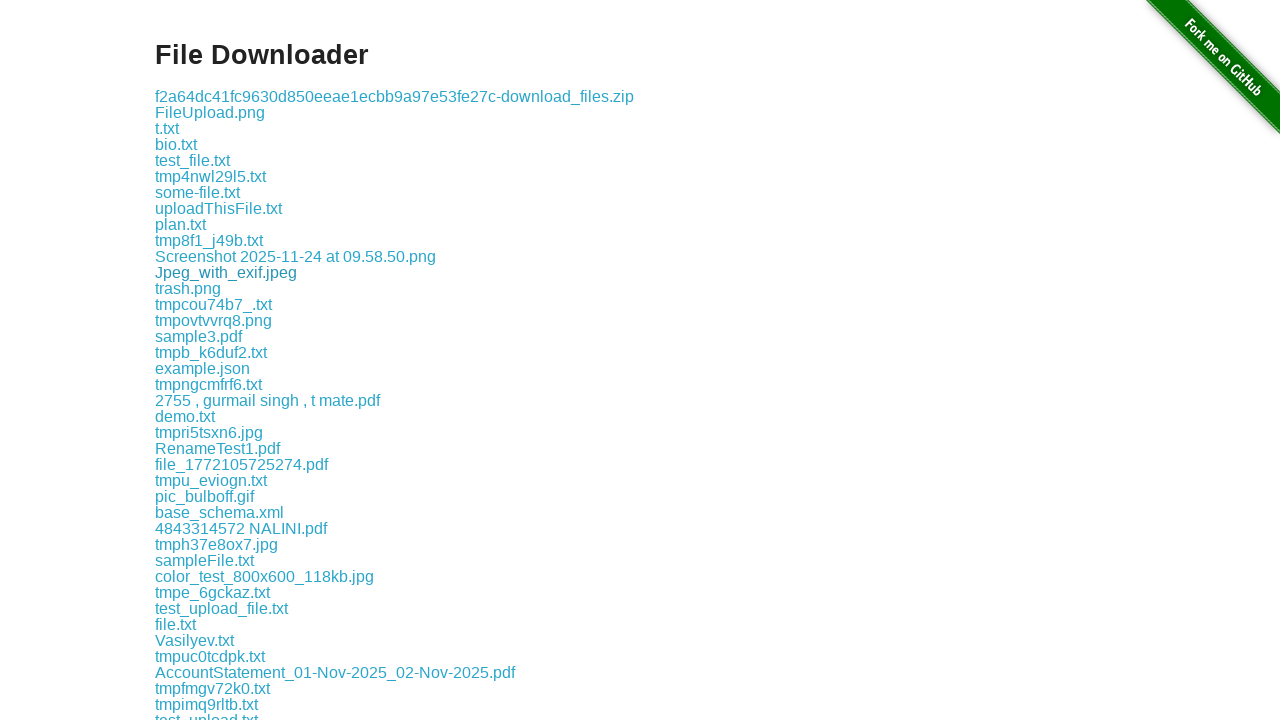

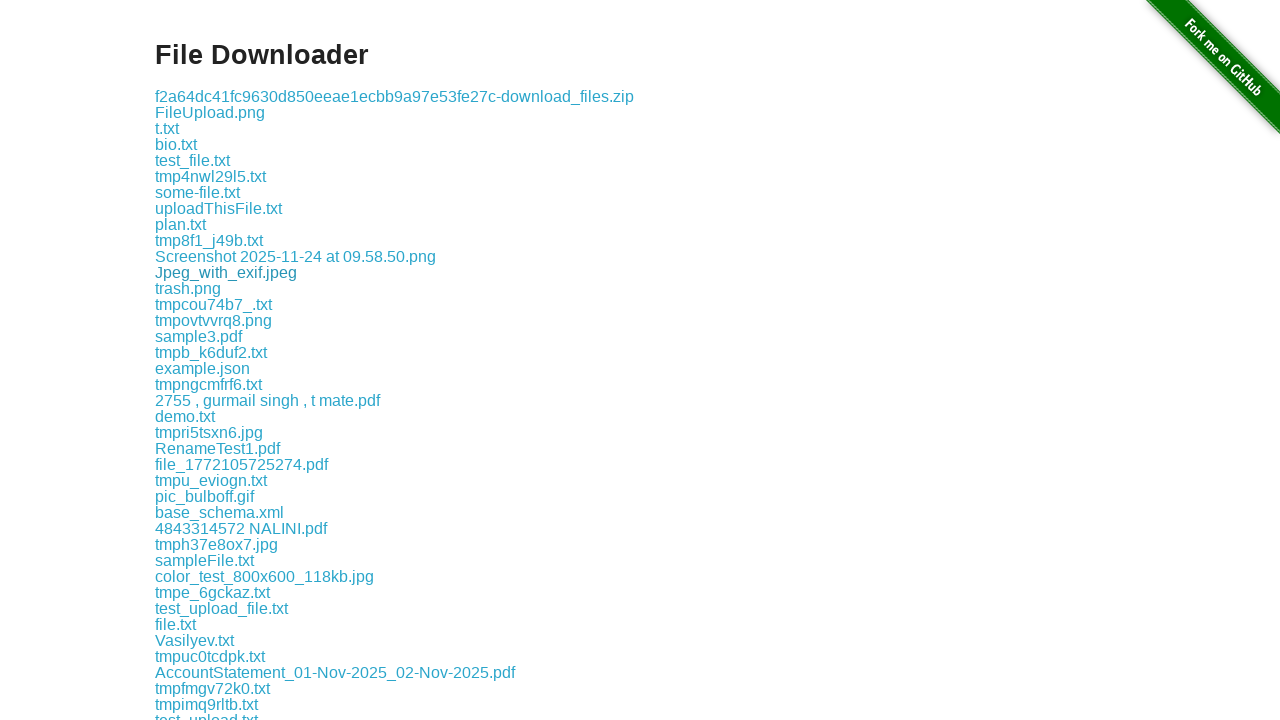